Navigates to Craigslist SF Bay Area apartments search page and verifies the page loaded correctly by checking for the region indicator.

Starting URL: https://sfbay.craigslist.org/search/apa

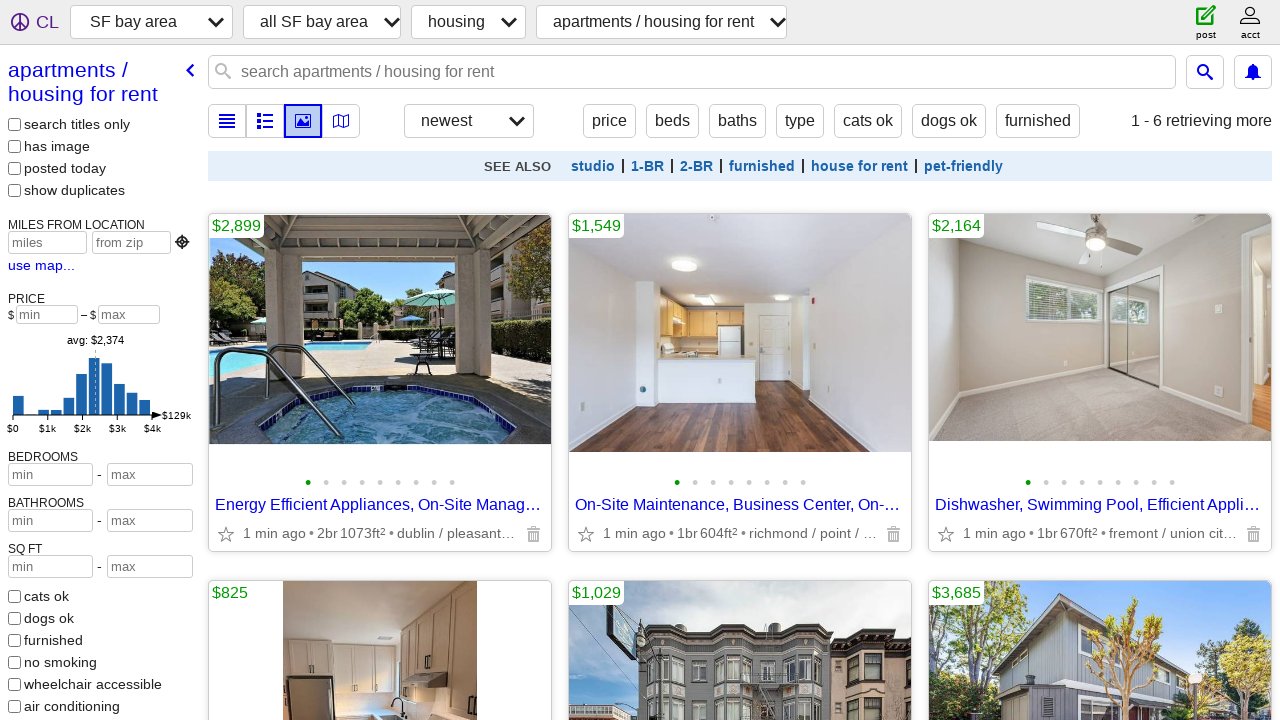

Waited for page to reach domcontentloaded state
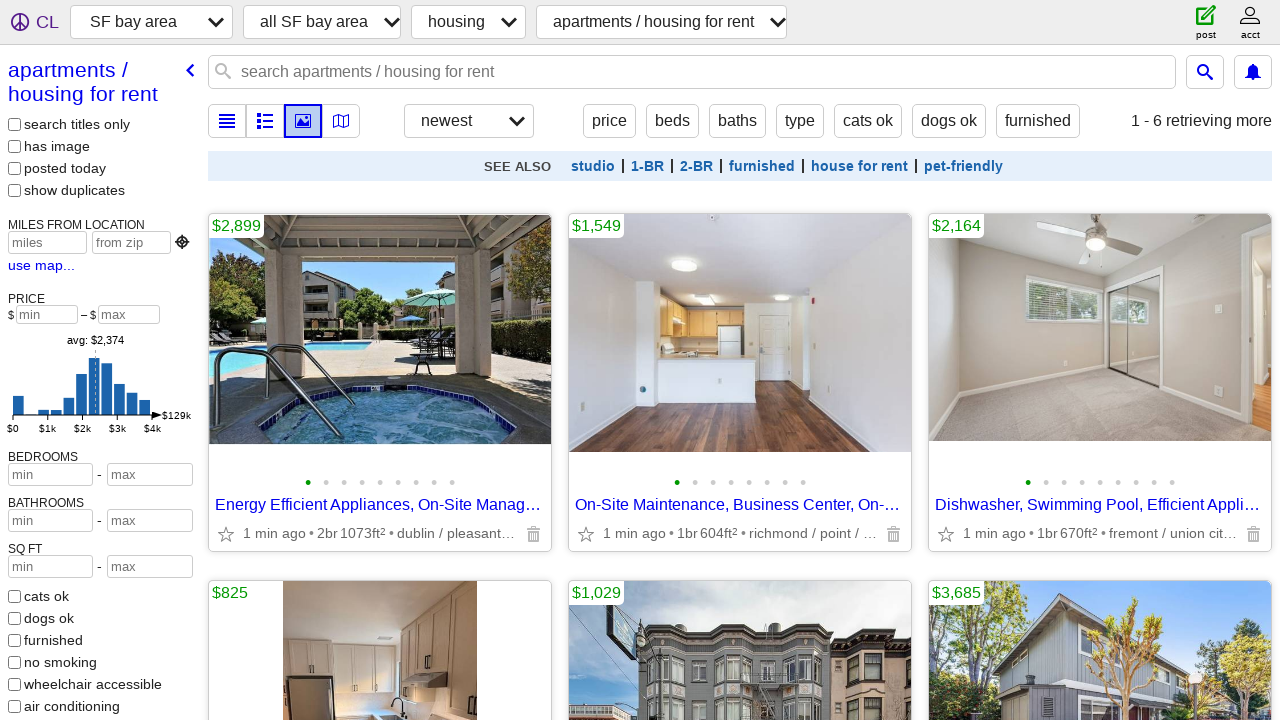

Verified 'sfbay' region indicator present in URL
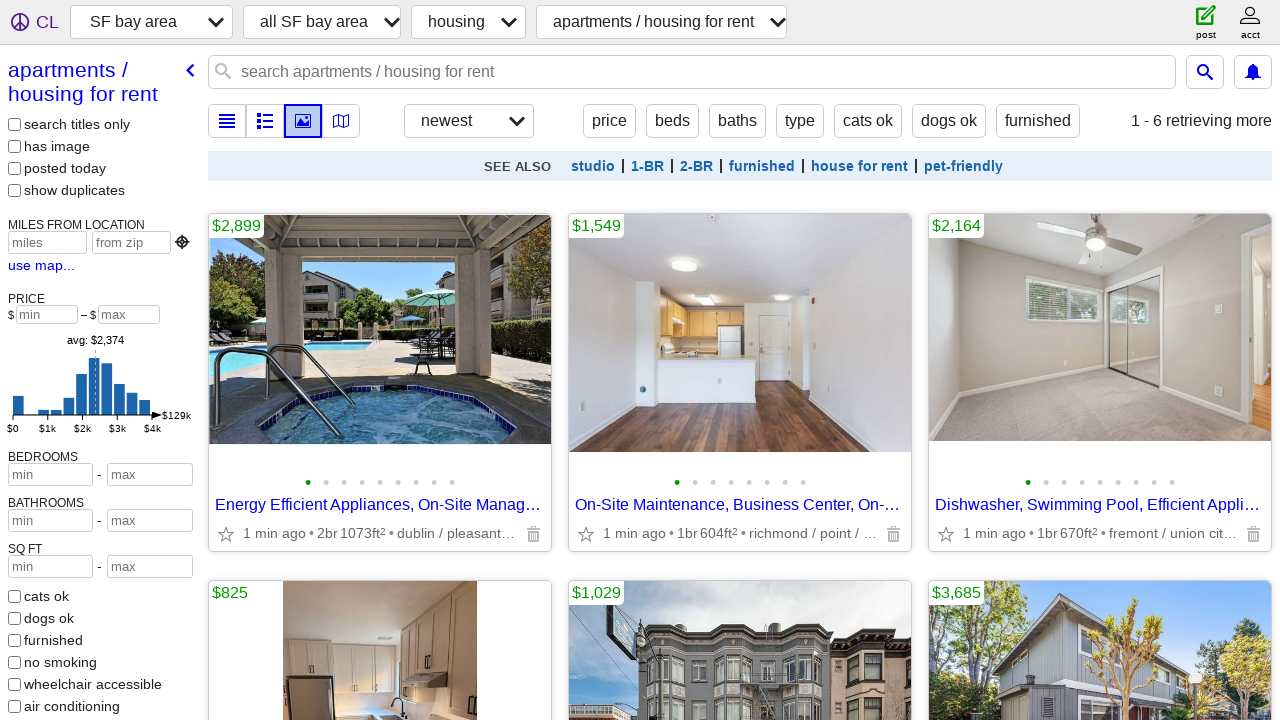

Waited for search results to be visible on the page
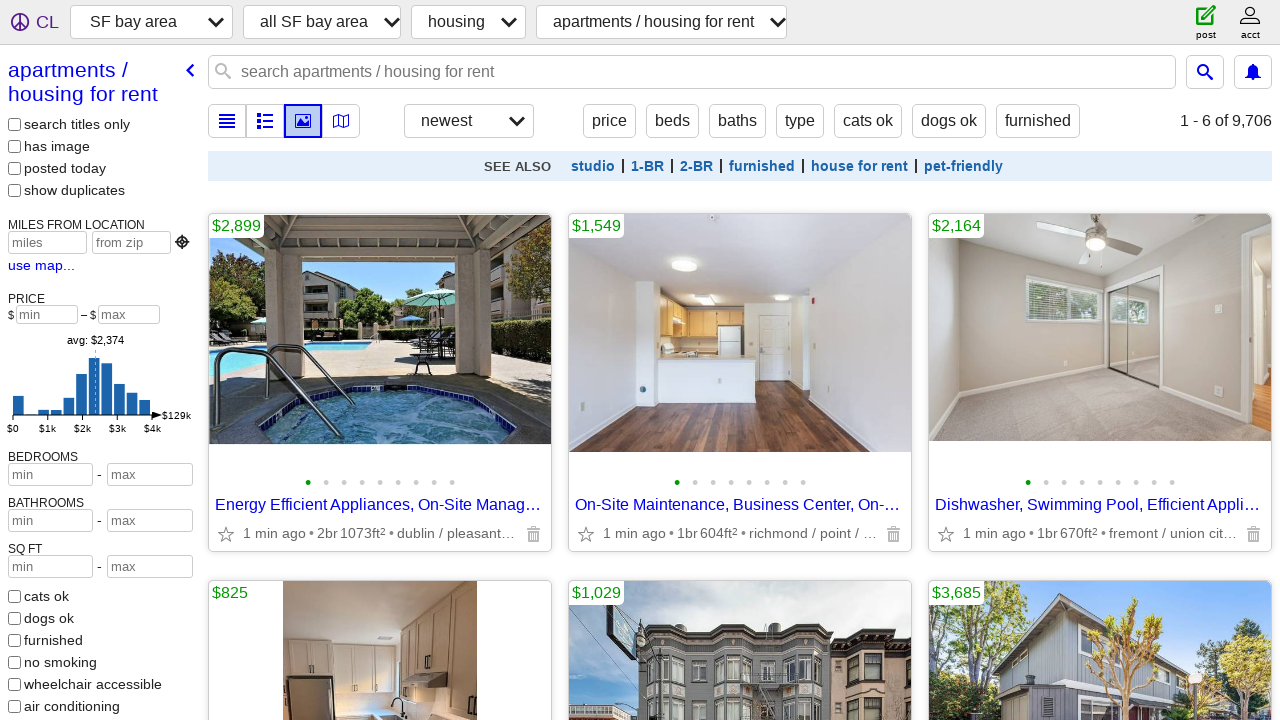

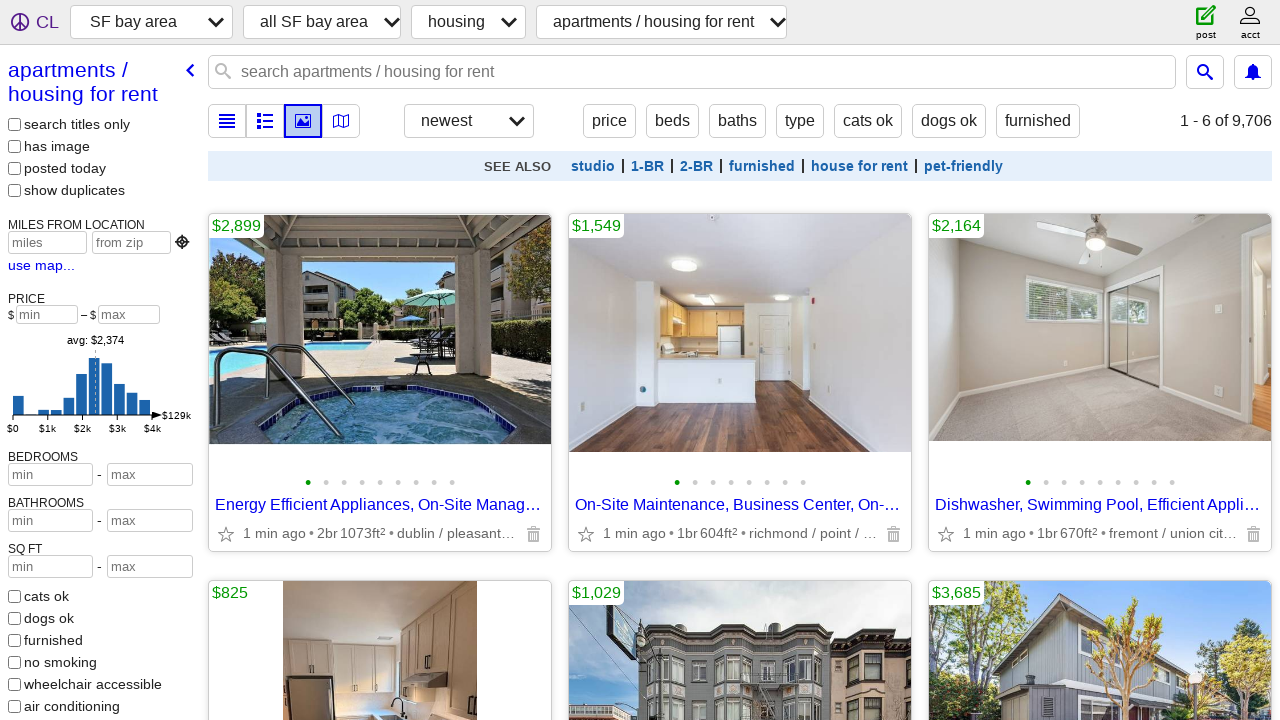